Tests a registration form by filling in personal details (name, email, phone, address) and submitting the form

Starting URL: http://suninjuly.github.io/registration1.html

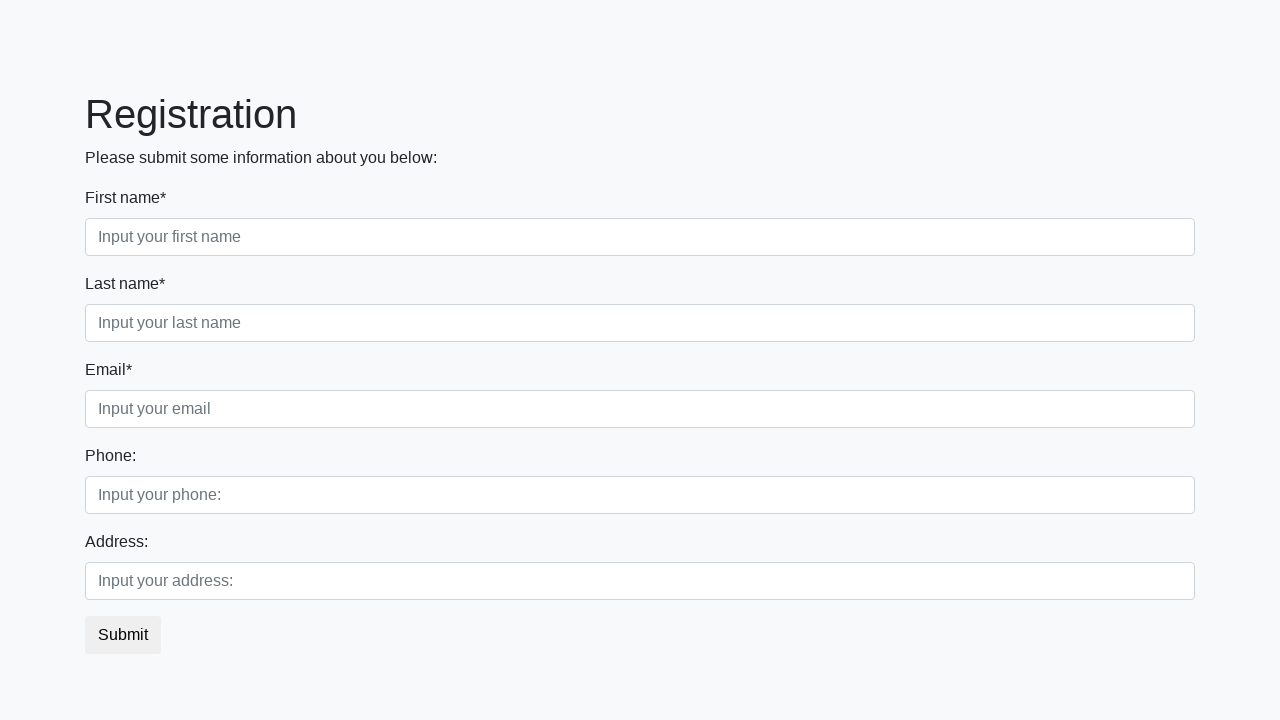

Filled in first name field with 'Ivan' on .first_block > .first_class.form-group > .first.form-control
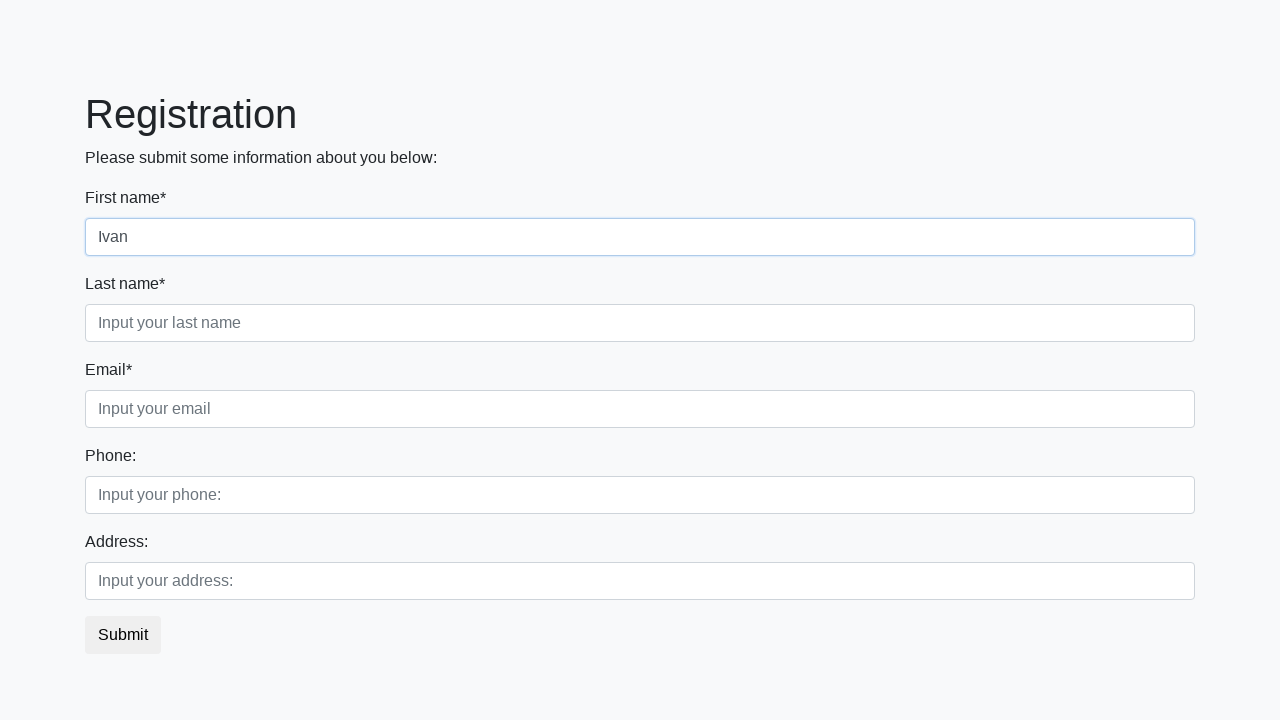

Filled in last name field with 'Petrov' on .first_block > .form-group.second_class > .form-control.second
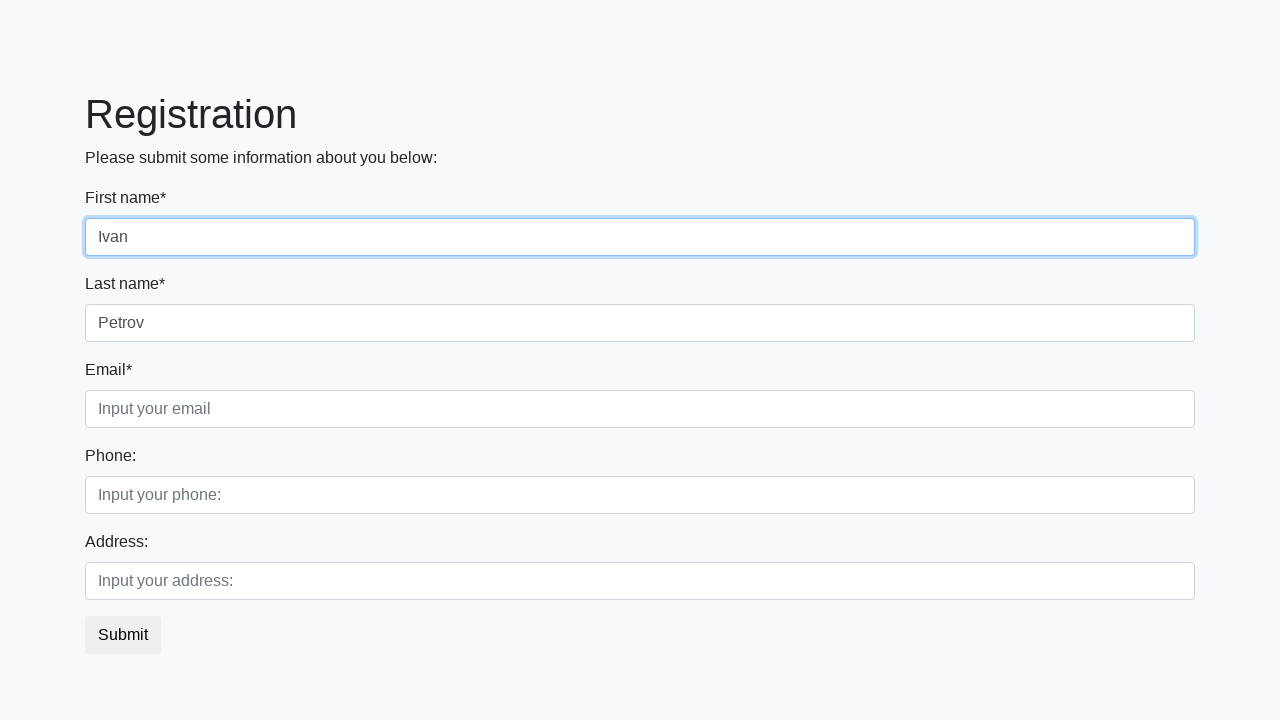

Filled in email field with 'test.user@example.com' on .form-control.third
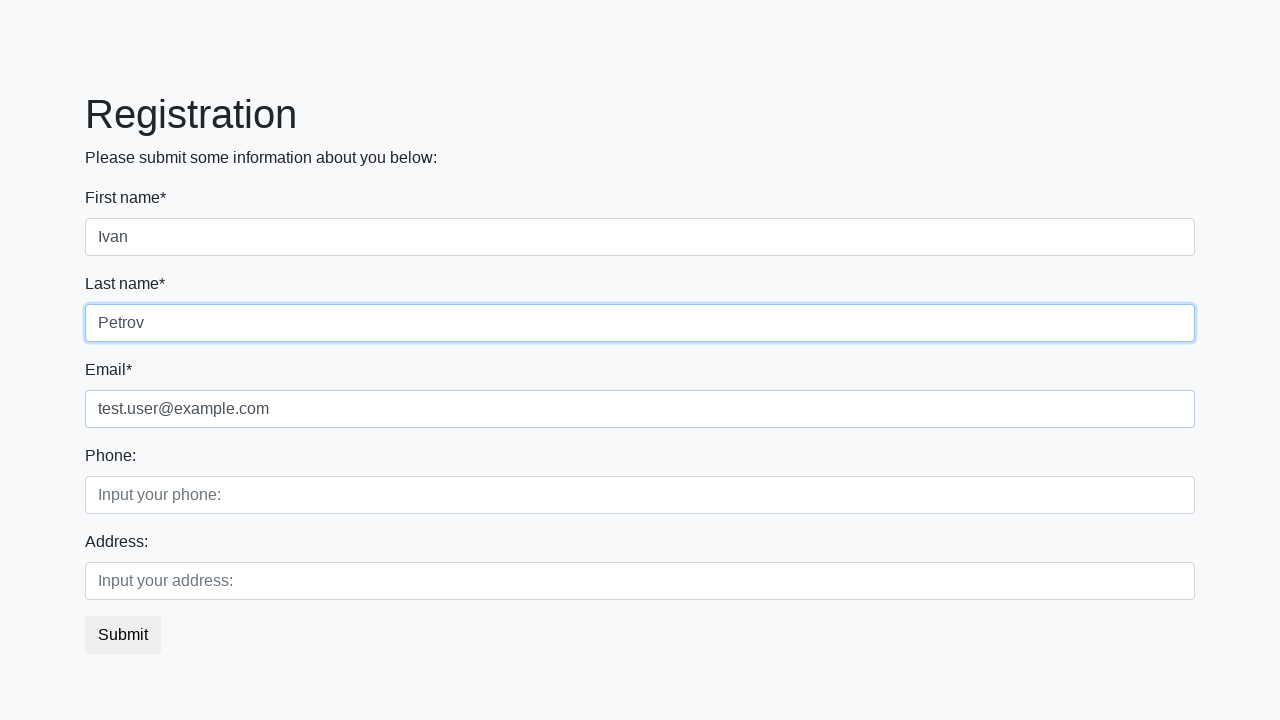

Filled in phone number field with '+71234567890' on .second_block > .first_class.form-group > .first.form-control
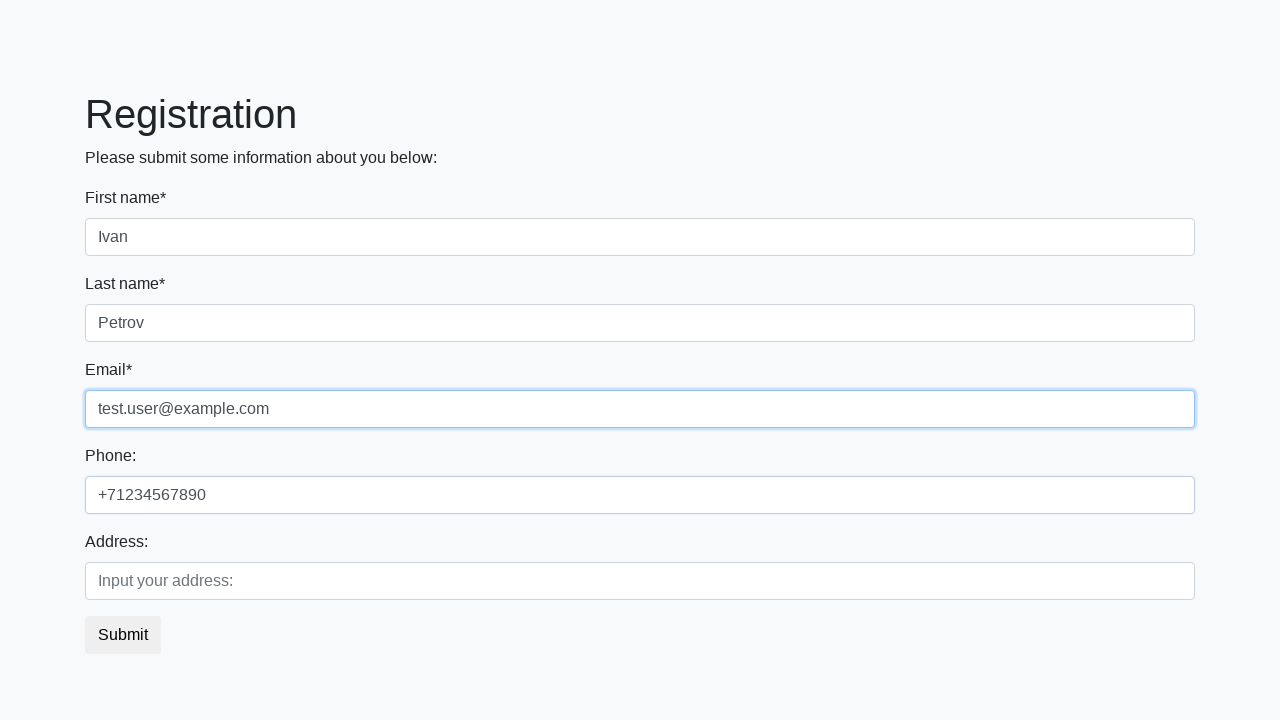

Filled in address field with 'Russia' on .second_block > .form-group.second_class > .form-control.second
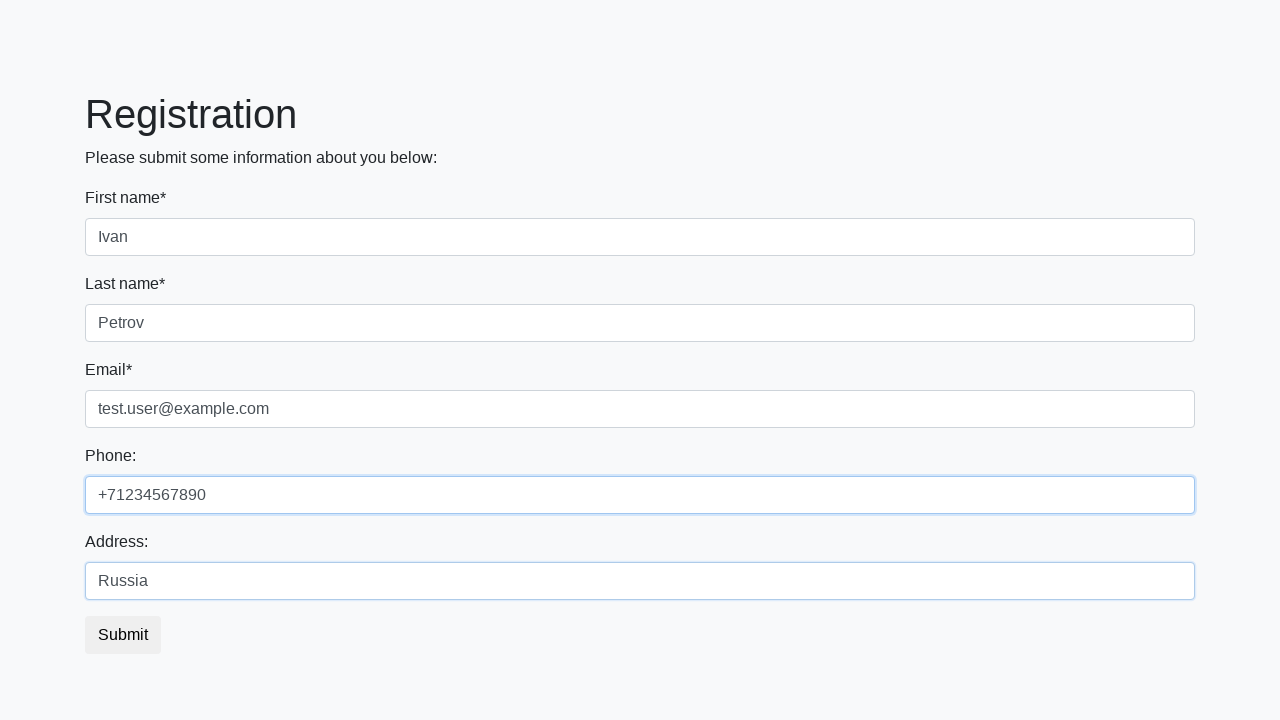

Clicked submit button to submit registration form at (123, 635) on button.btn
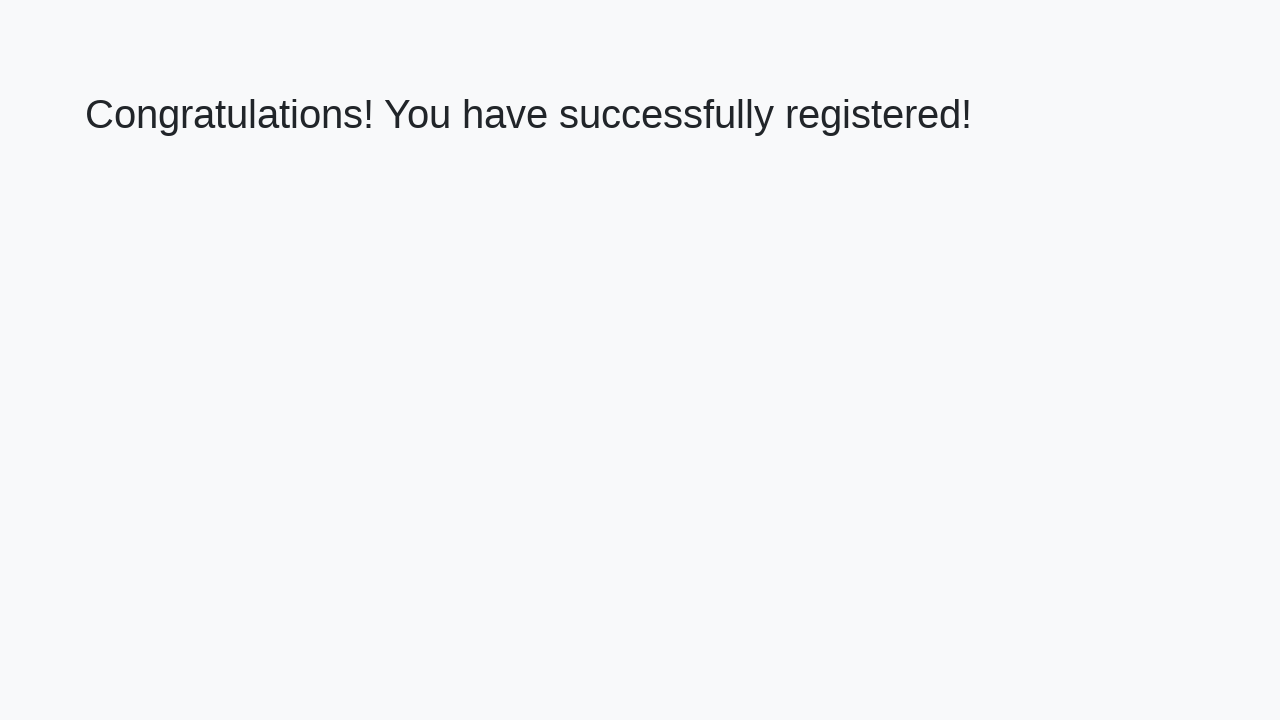

Registration form submitted successfully, success page loaded
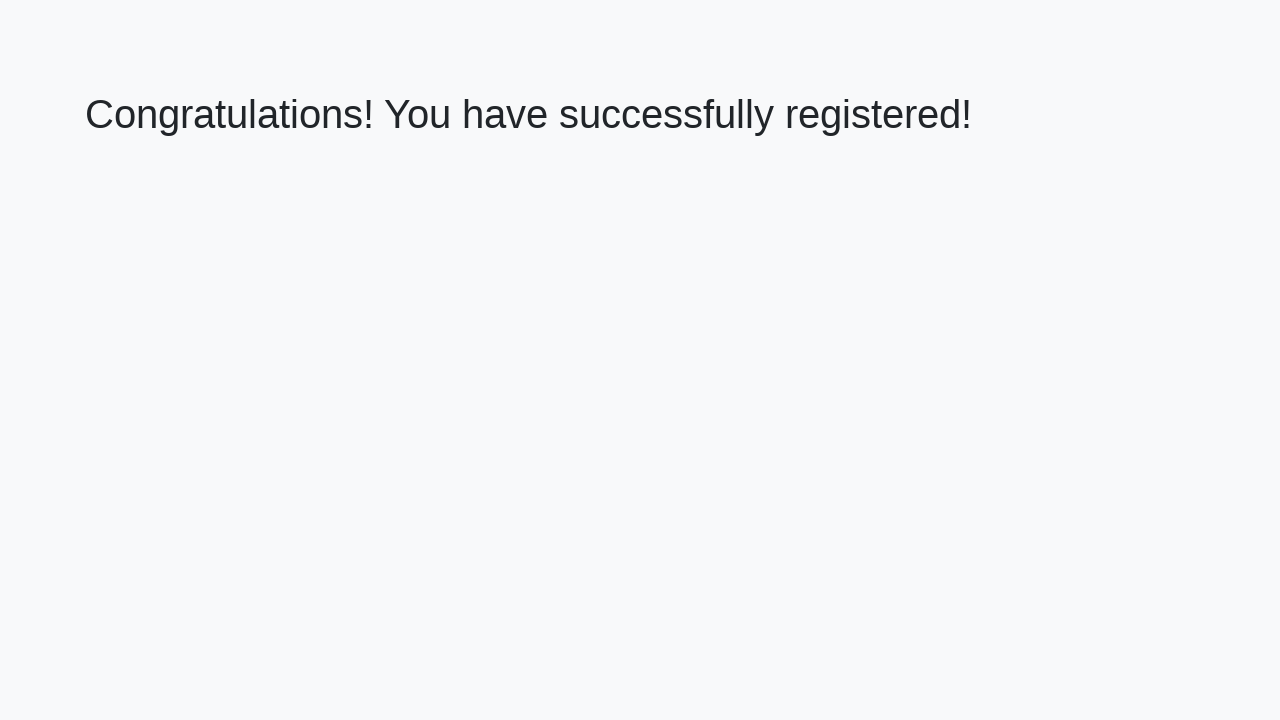

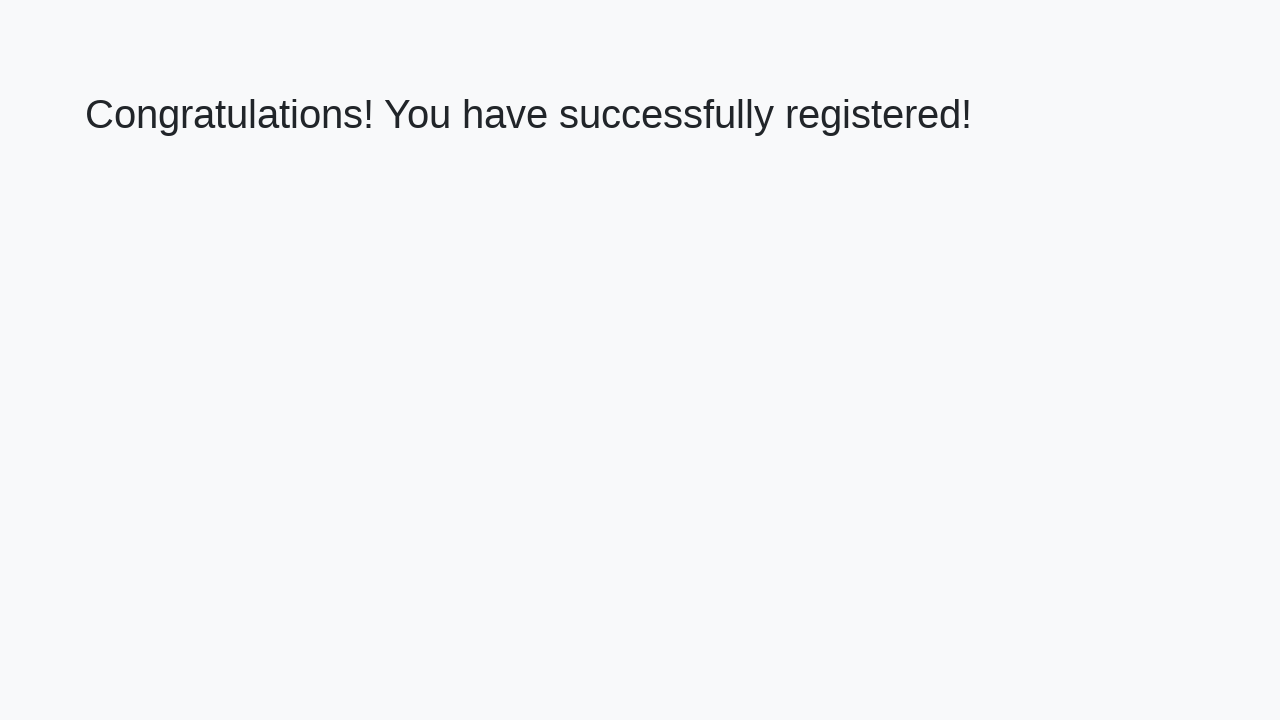